Tests the HTTP speed test functionality on itdog.cn by entering a URL into the test input field and triggering the speed test via JavaScript execution.

Starting URL: https://www.itdog.cn/http/

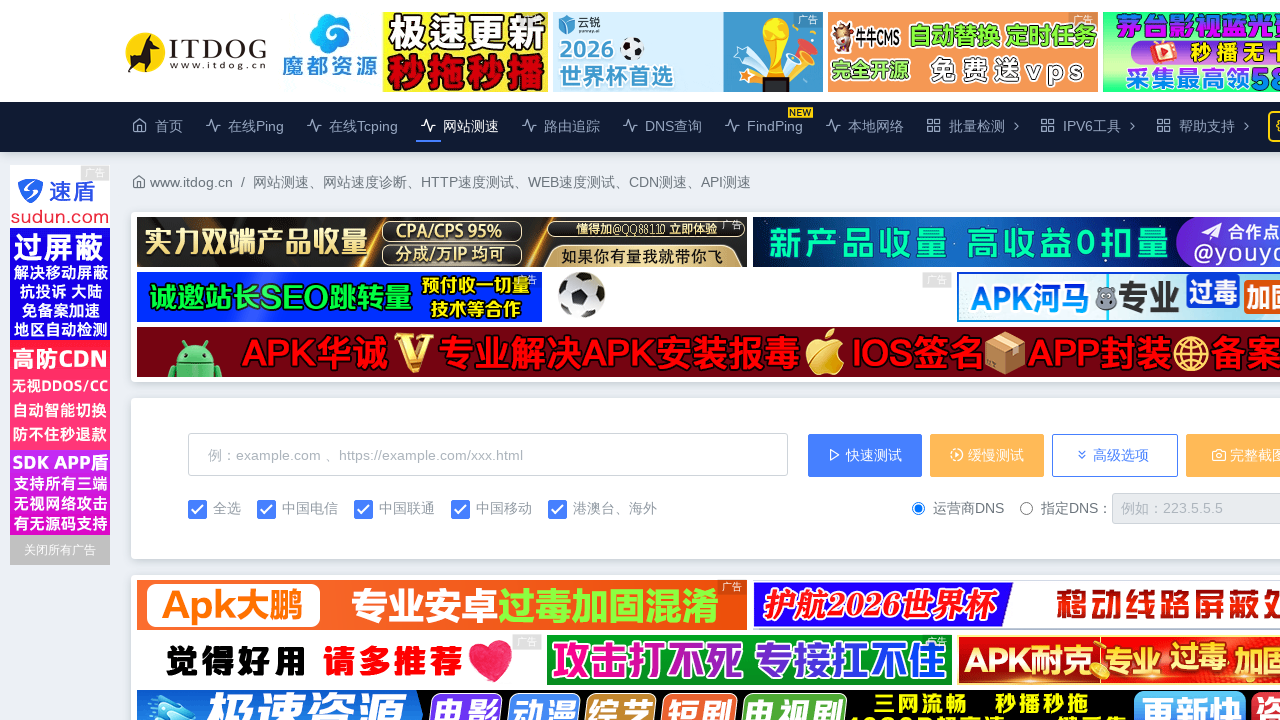

Waited for HTTP speed test input field (#host) to be present
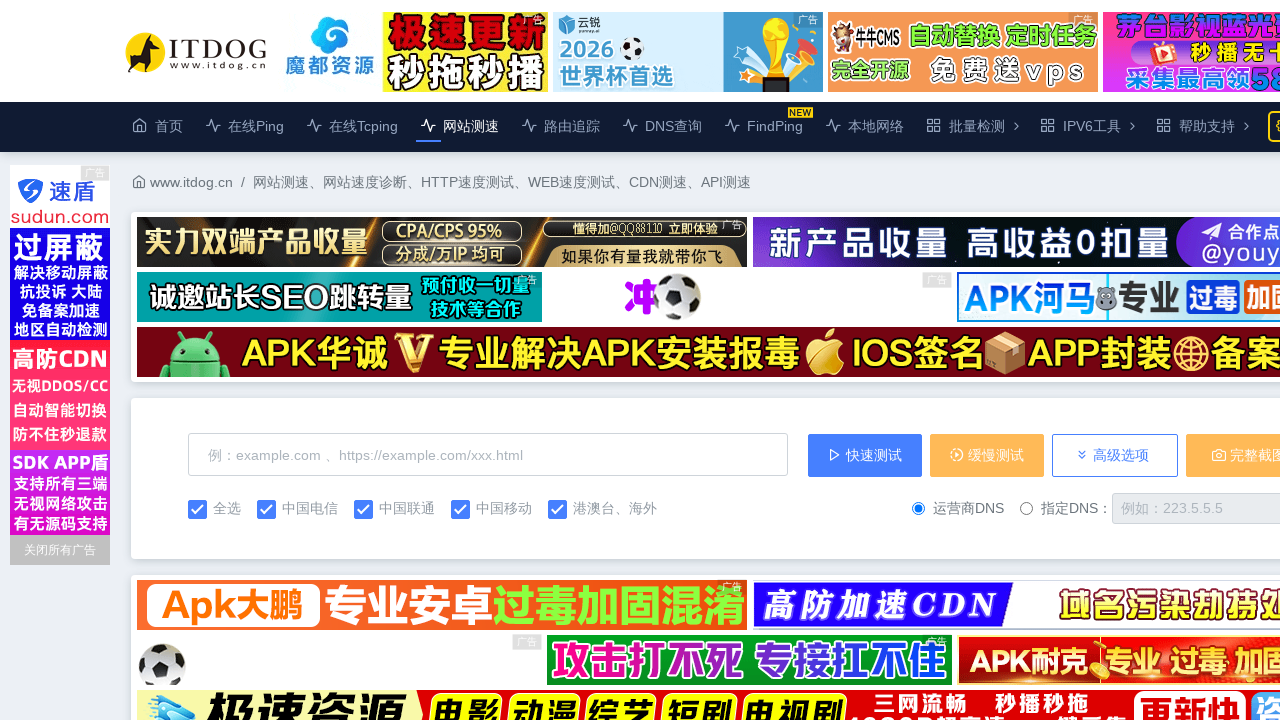

Filled input field with test URL 'https://www.cloudflare.com' on #host
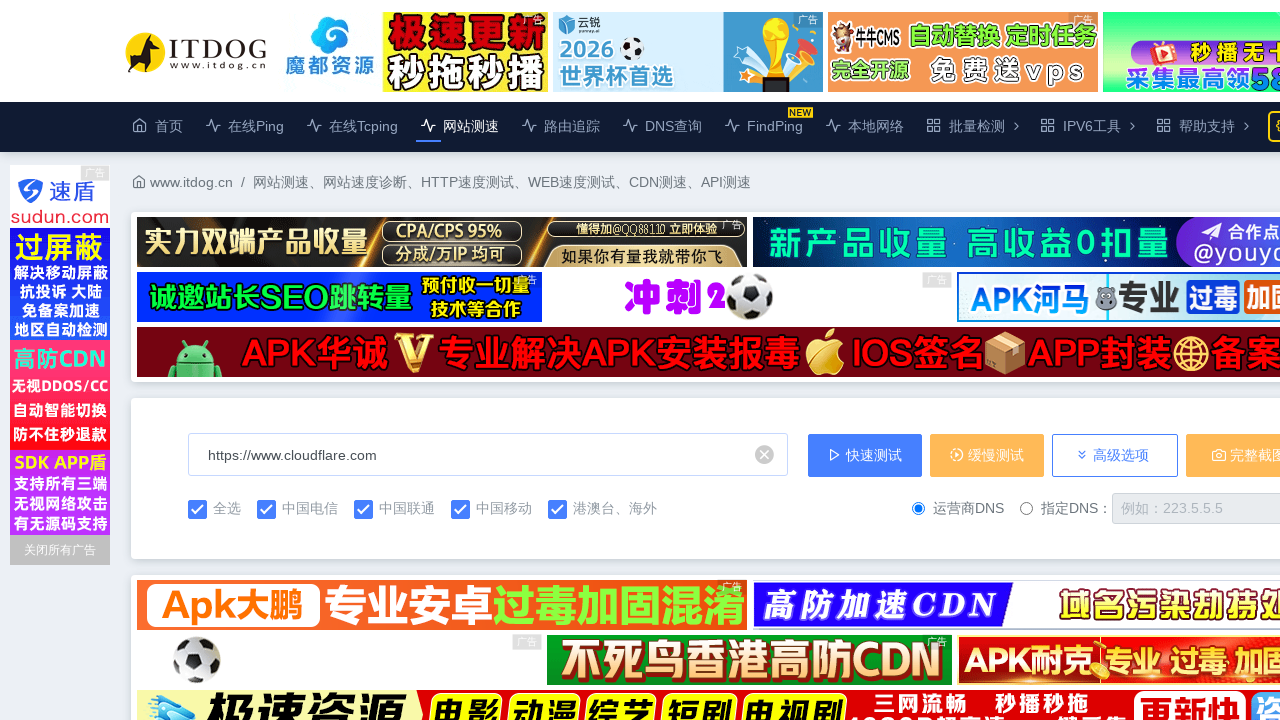

Triggered speed test via JavaScript execution with 'fast' mode
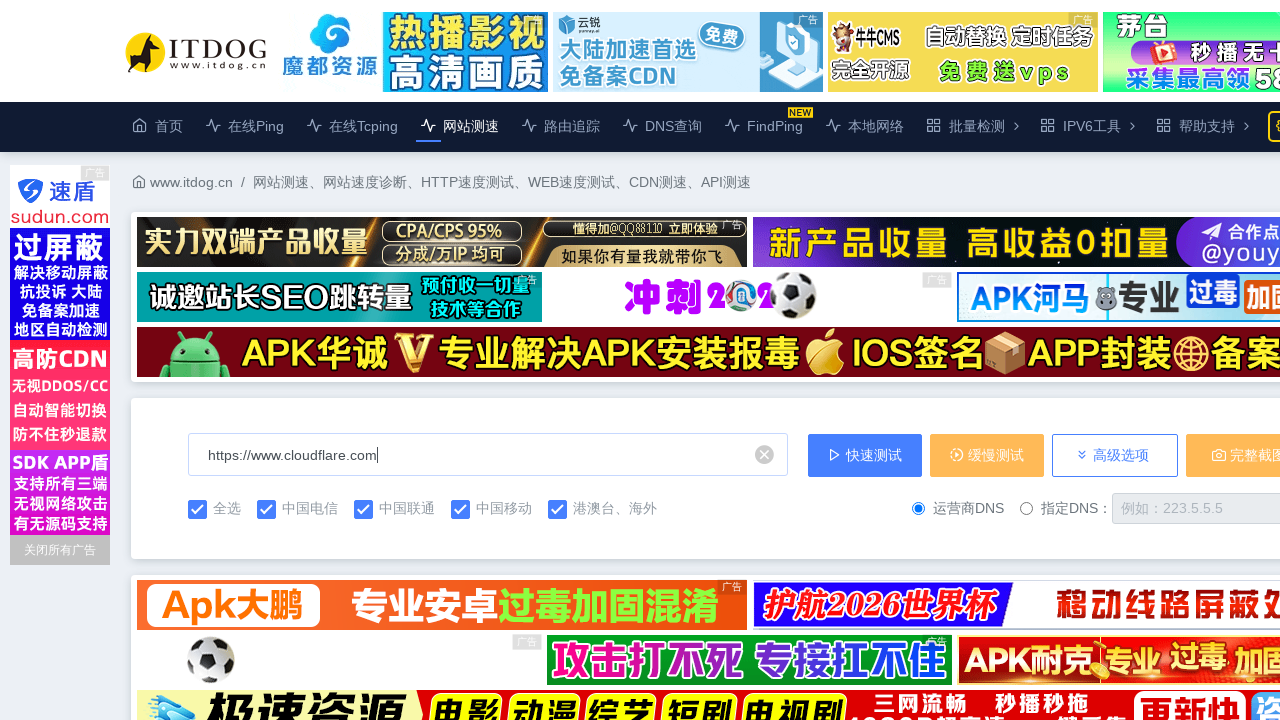

Speed test results loaded and displayed in #return_info element
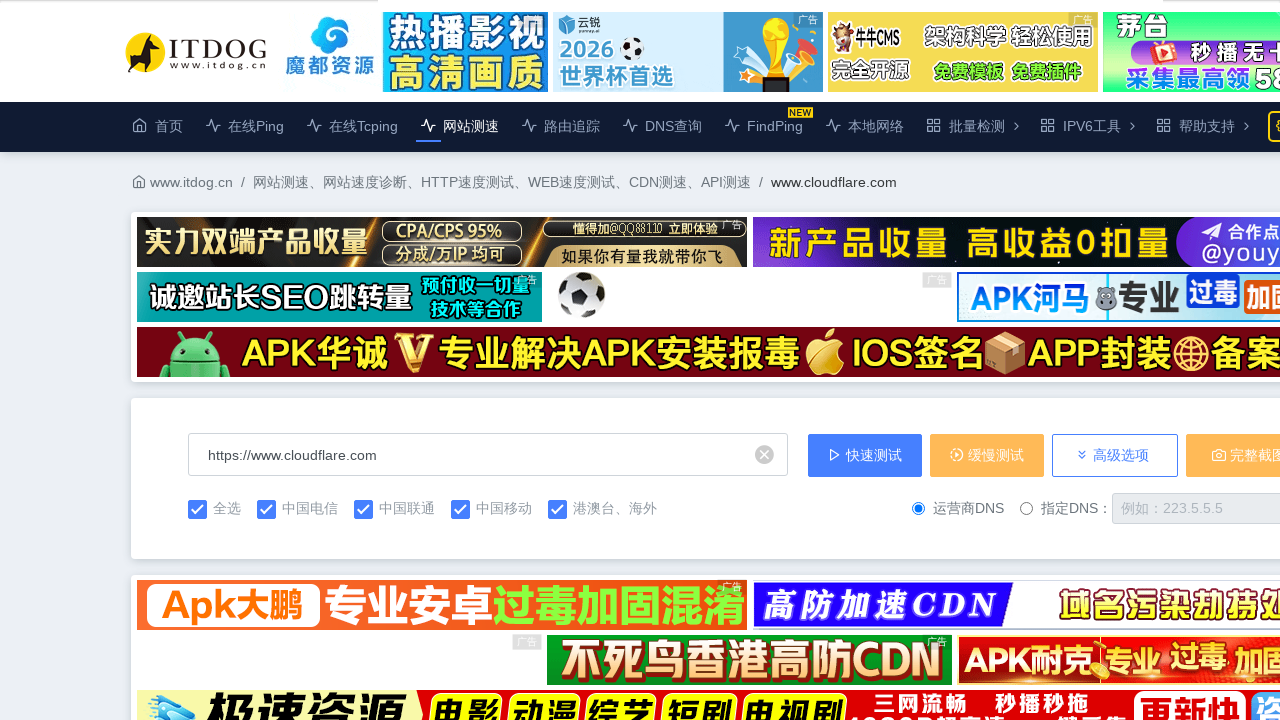

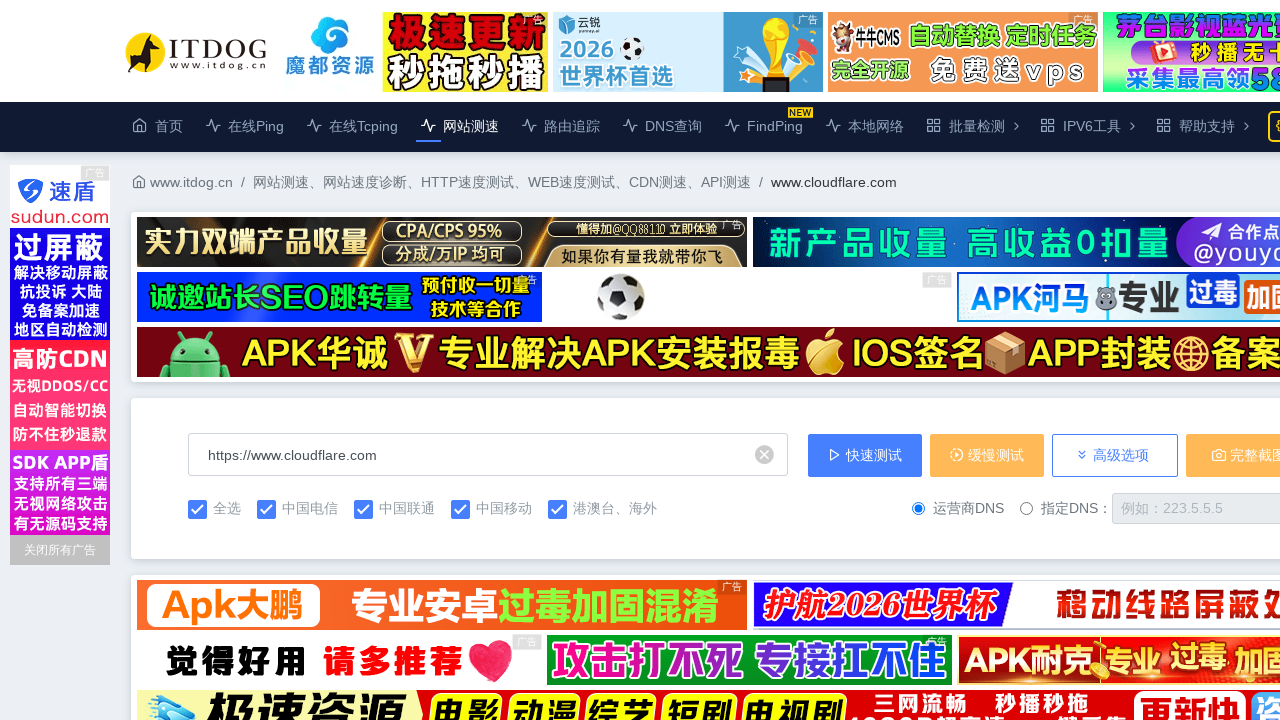